Tests right-click (context menu) functionality on a demo button element

Starting URL: https://demoqa.com/buttons

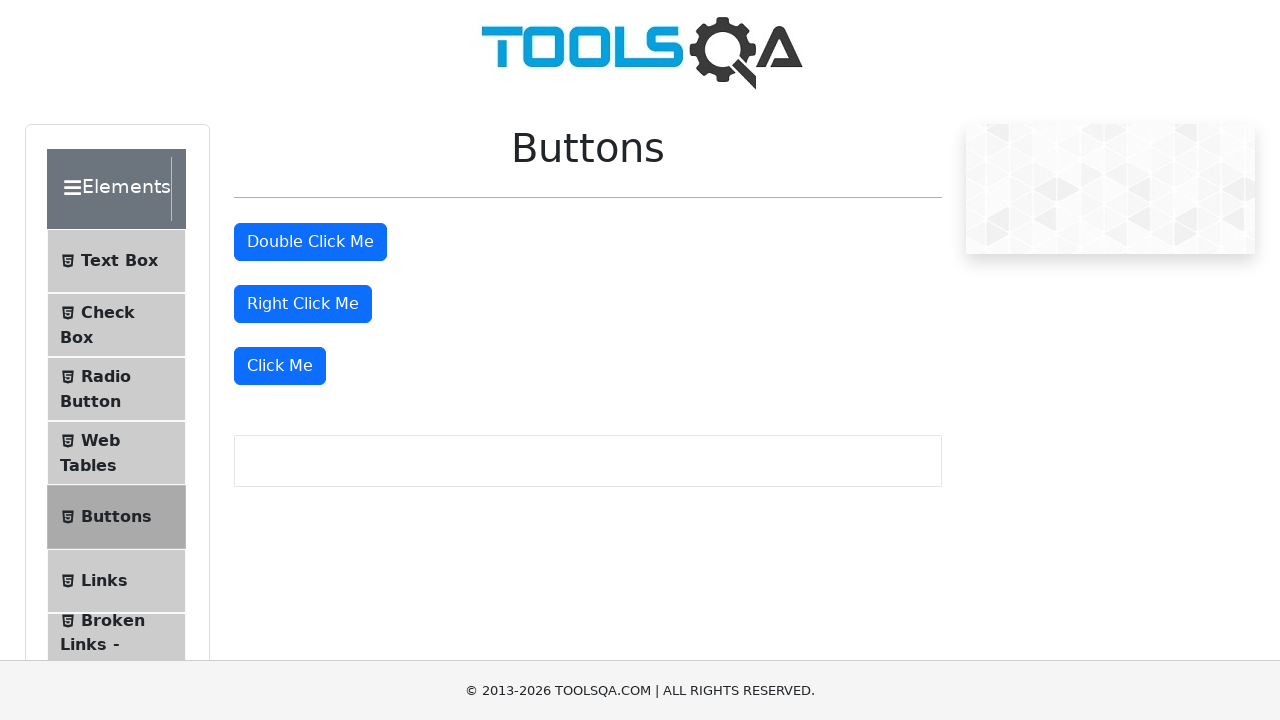

Navigated to https://demoqa.com/buttons
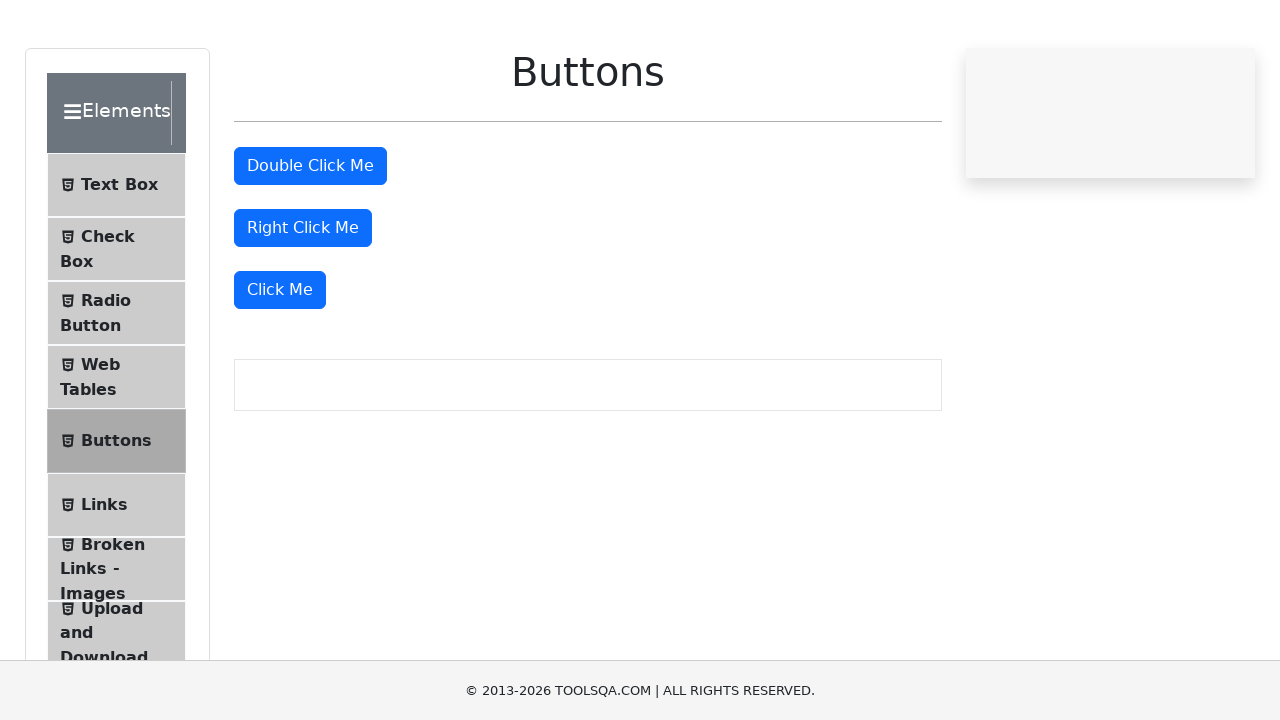

Located the right-click button element
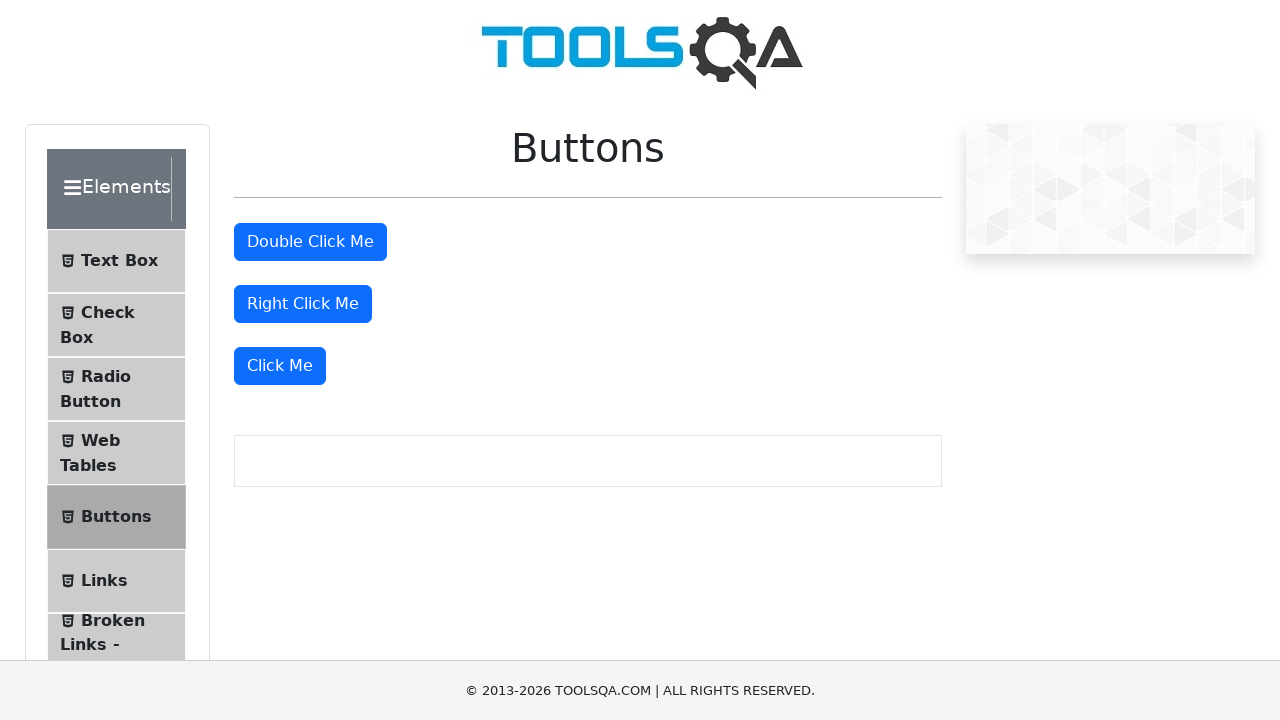

Right-clicked the button to open context menu at (303, 304) on button#rightClickBtn
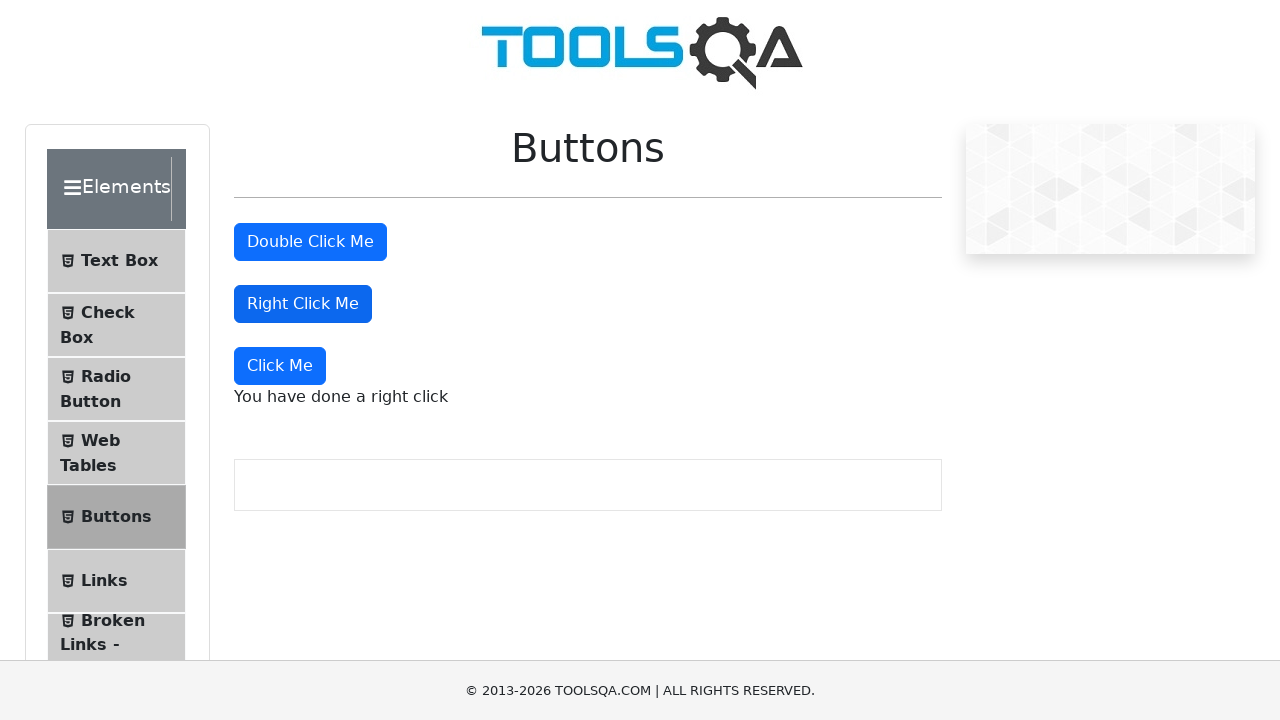

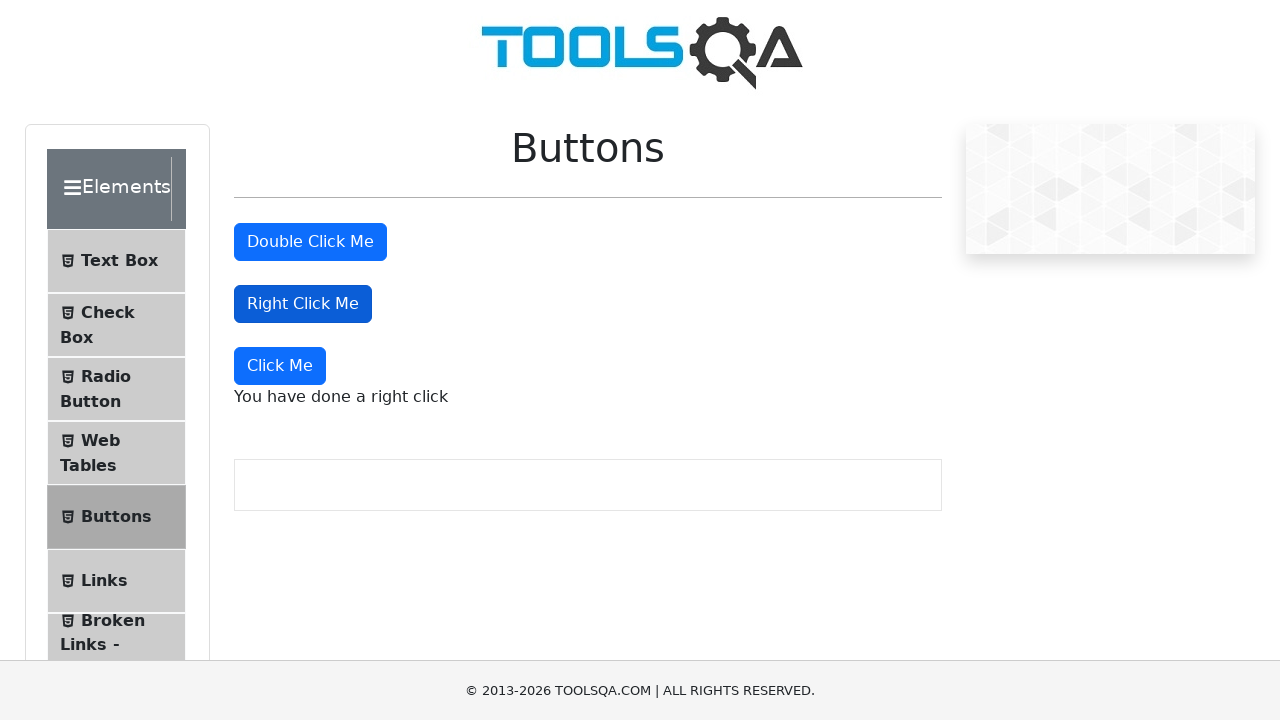